Navigates to the LeafTaps OpenTaps application main page and maximizes the browser window.

Starting URL: http://leaftaps.com/opentaps/control/main

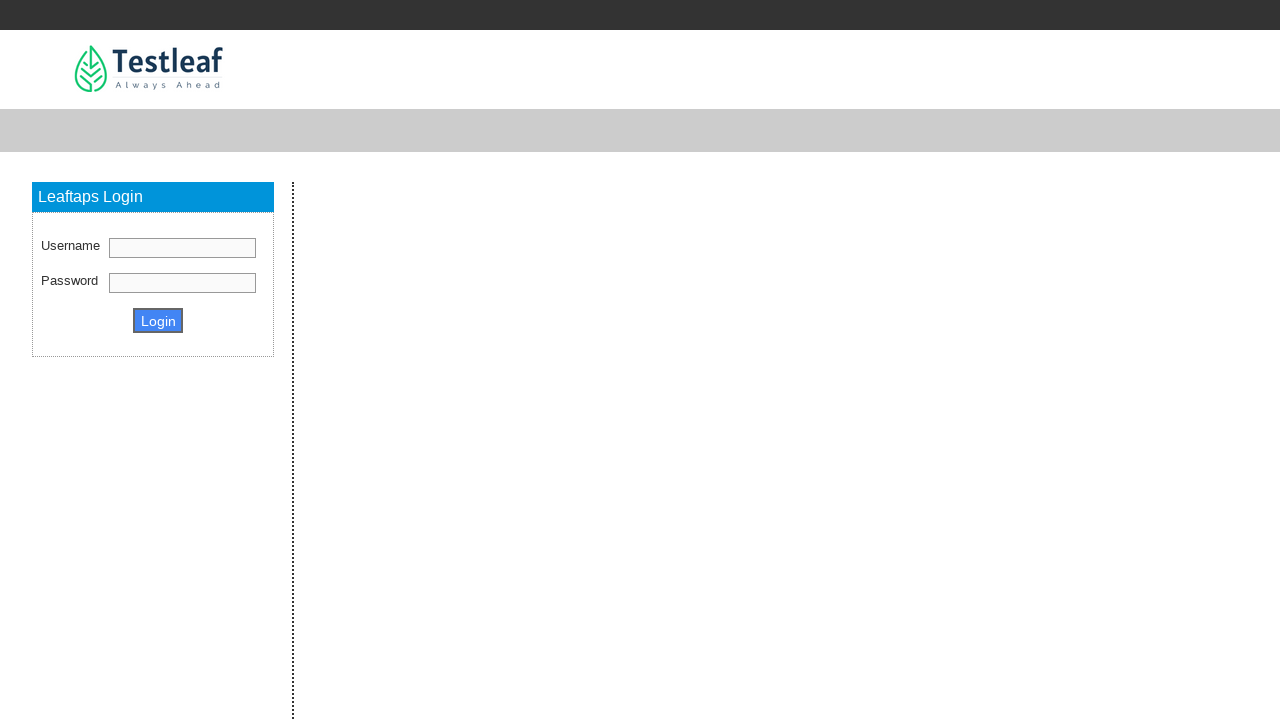

Set viewport size to 1920x1080
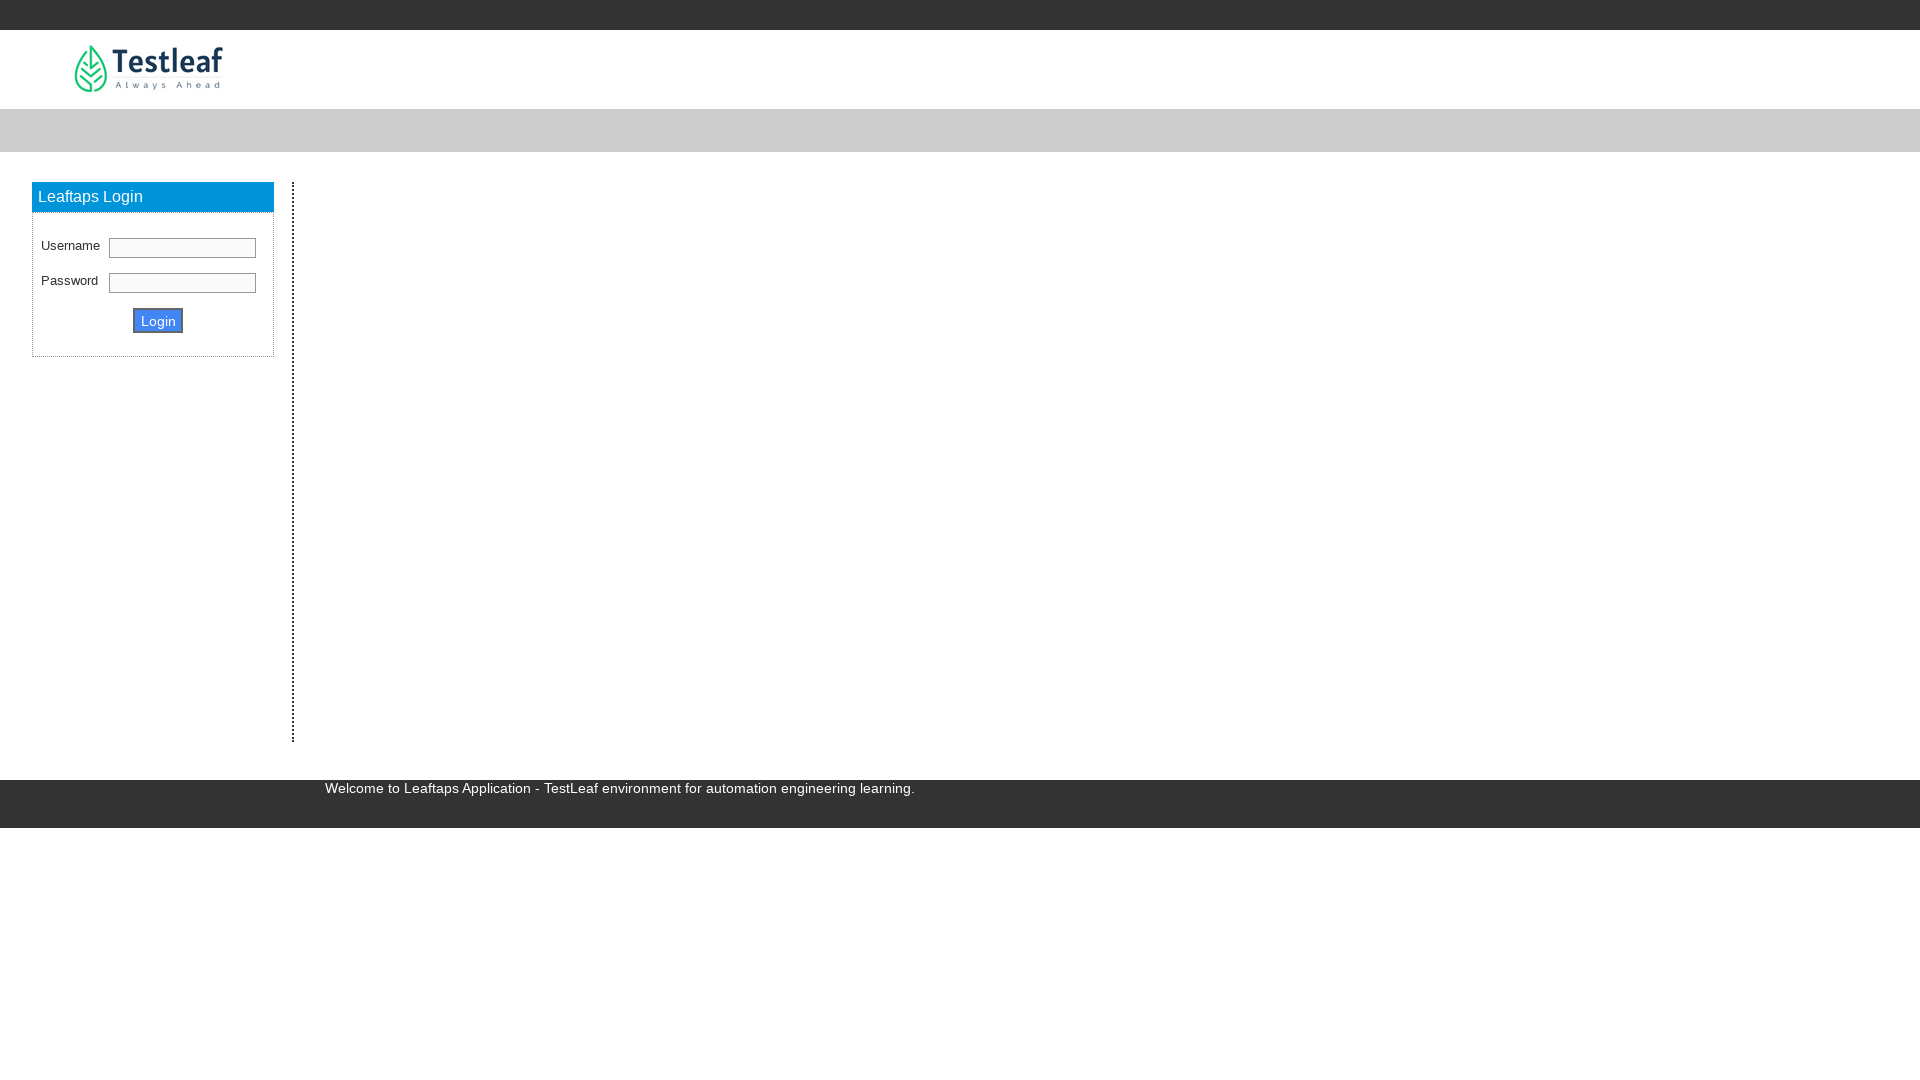

LeafTaps OpenTaps application page fully loaded
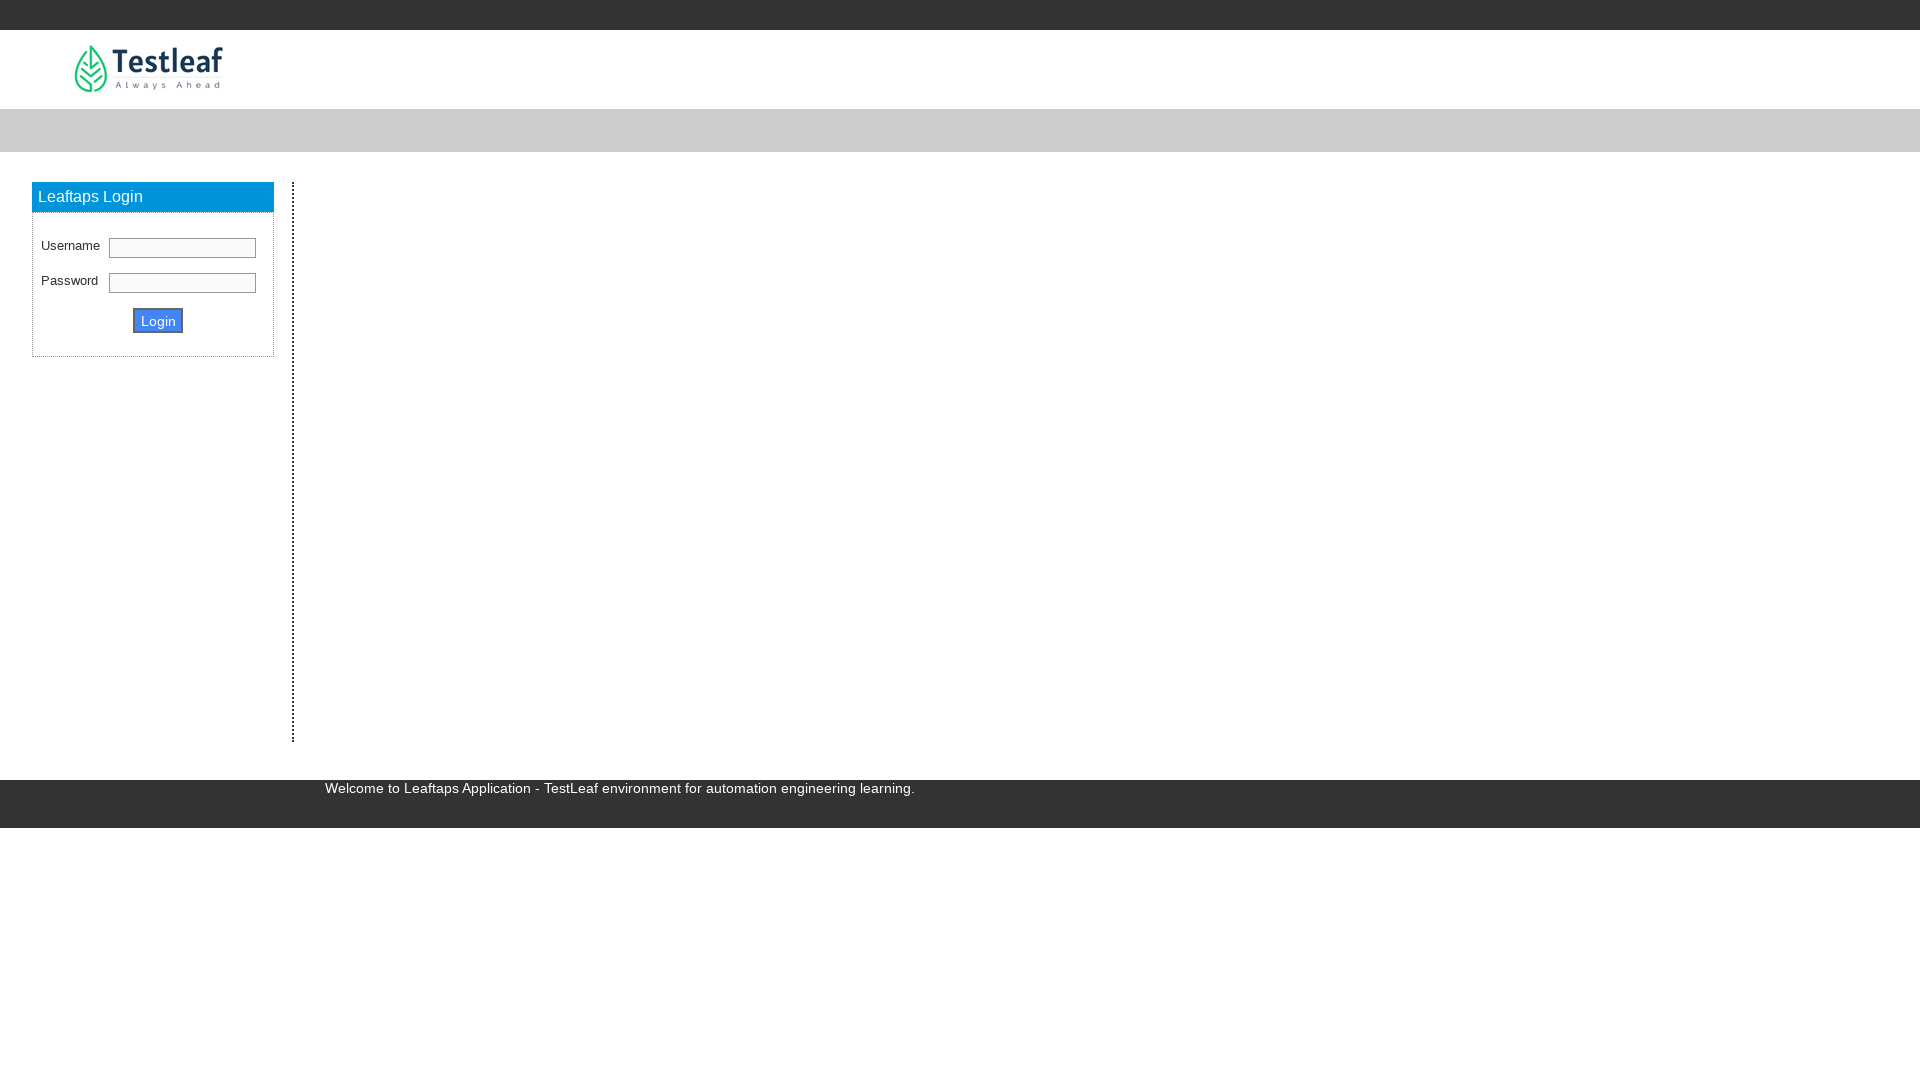

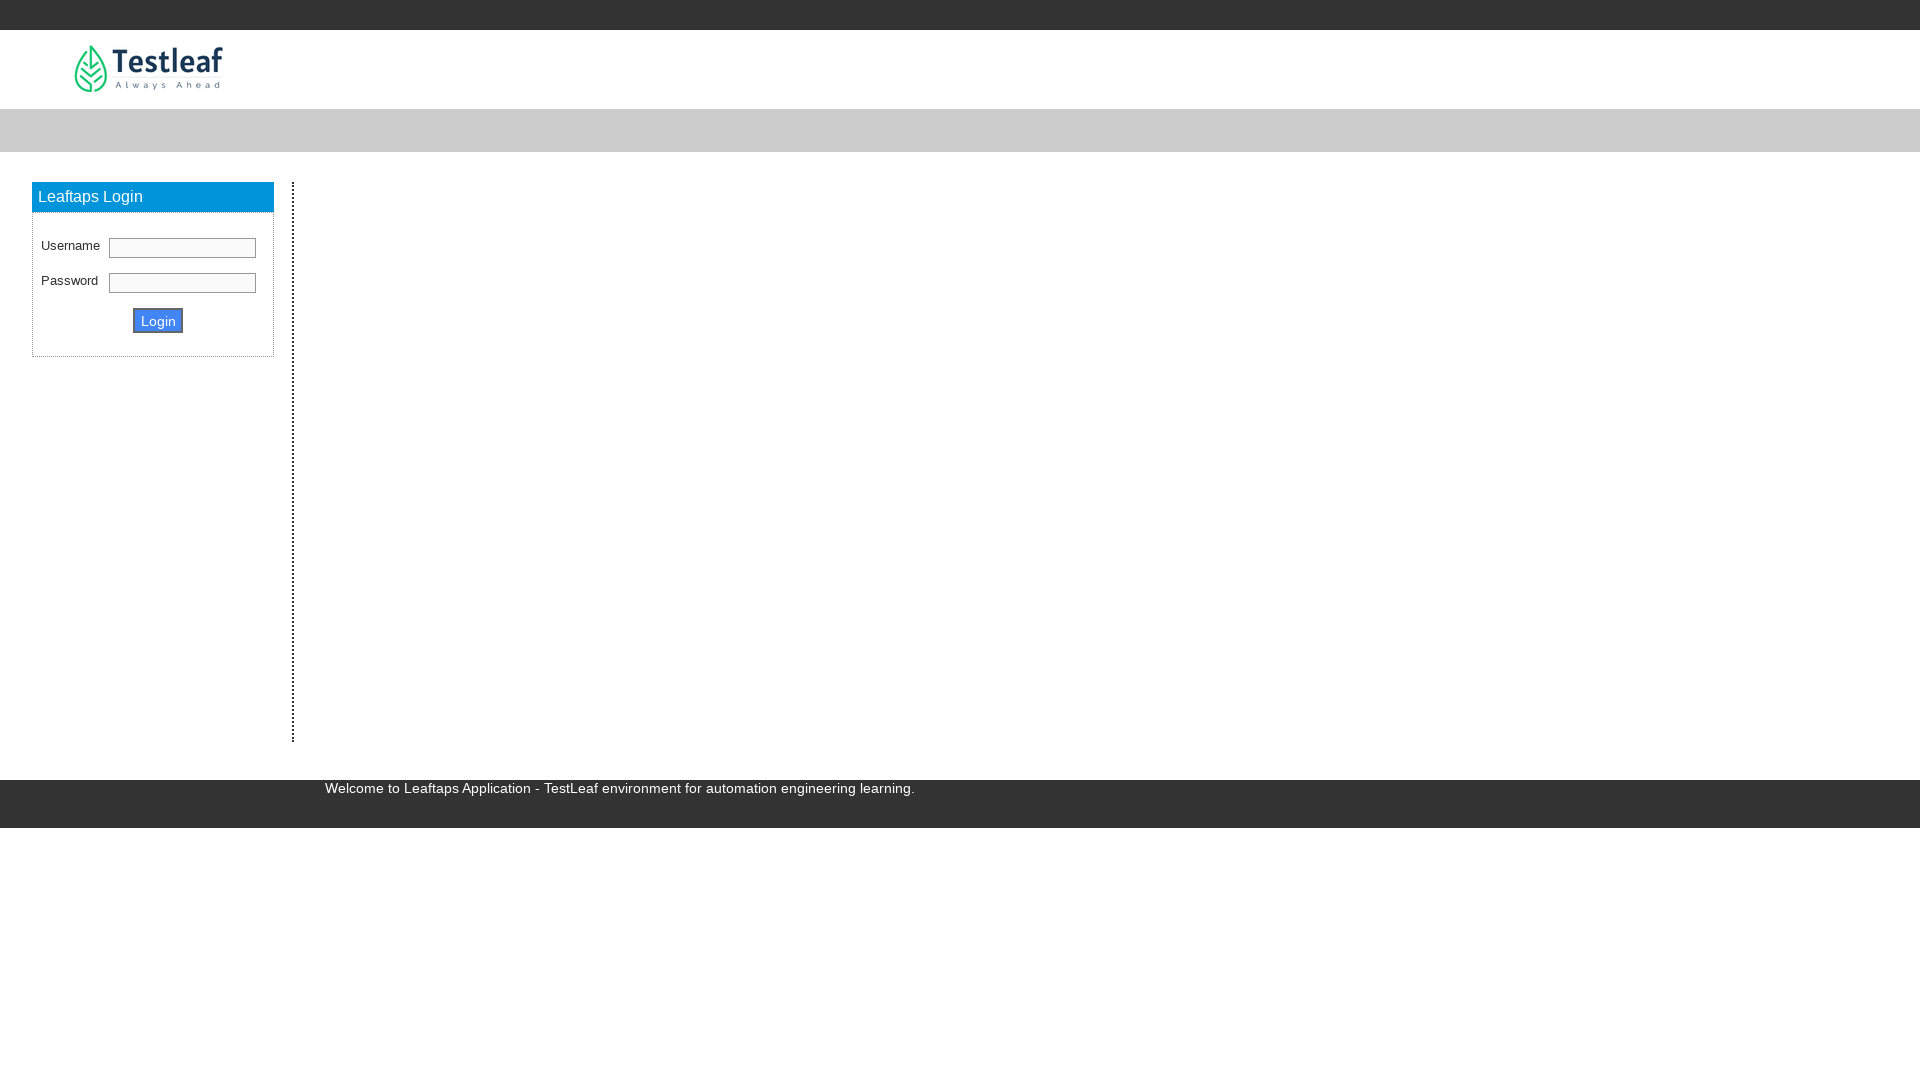